Navigates to the Sumer Sports NFL team defensive stats page and verifies that the stats table loads with team data rows.

Starting URL: https://sumersports.com/teams/defensive/

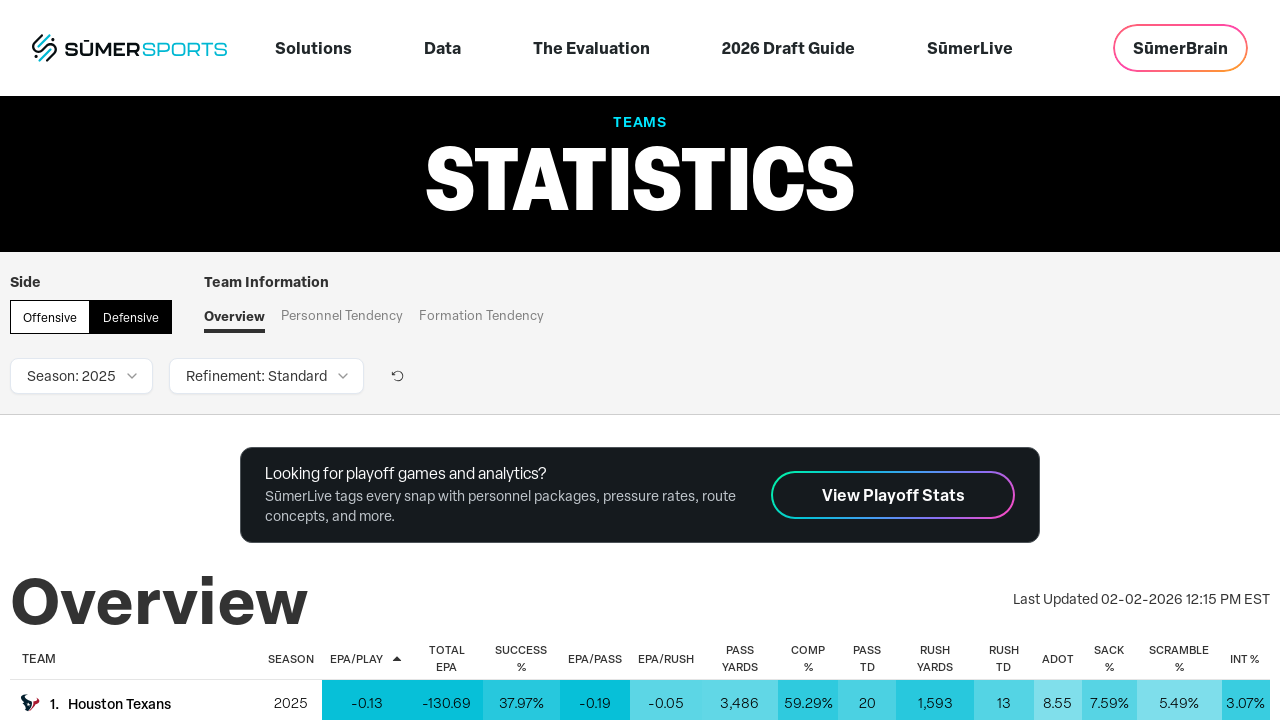

Navigated to Sumer Sports NFL team defensive stats page
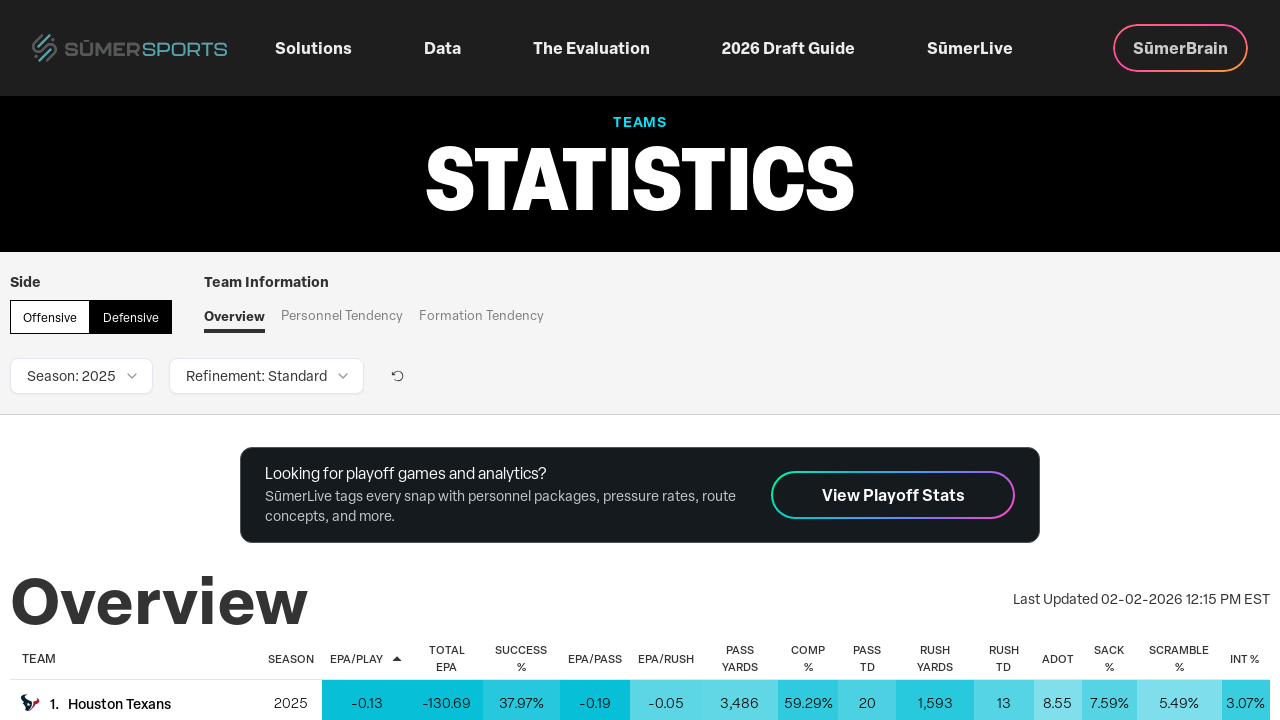

Stats table loaded with team data rows
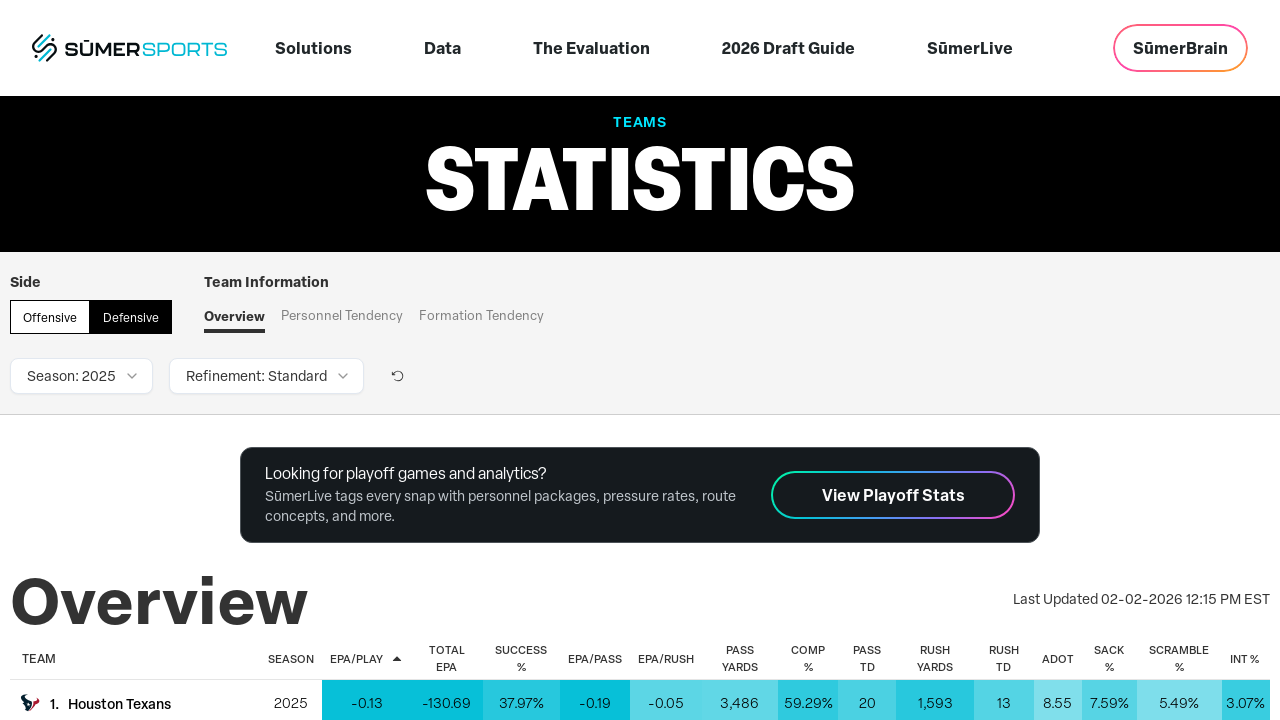

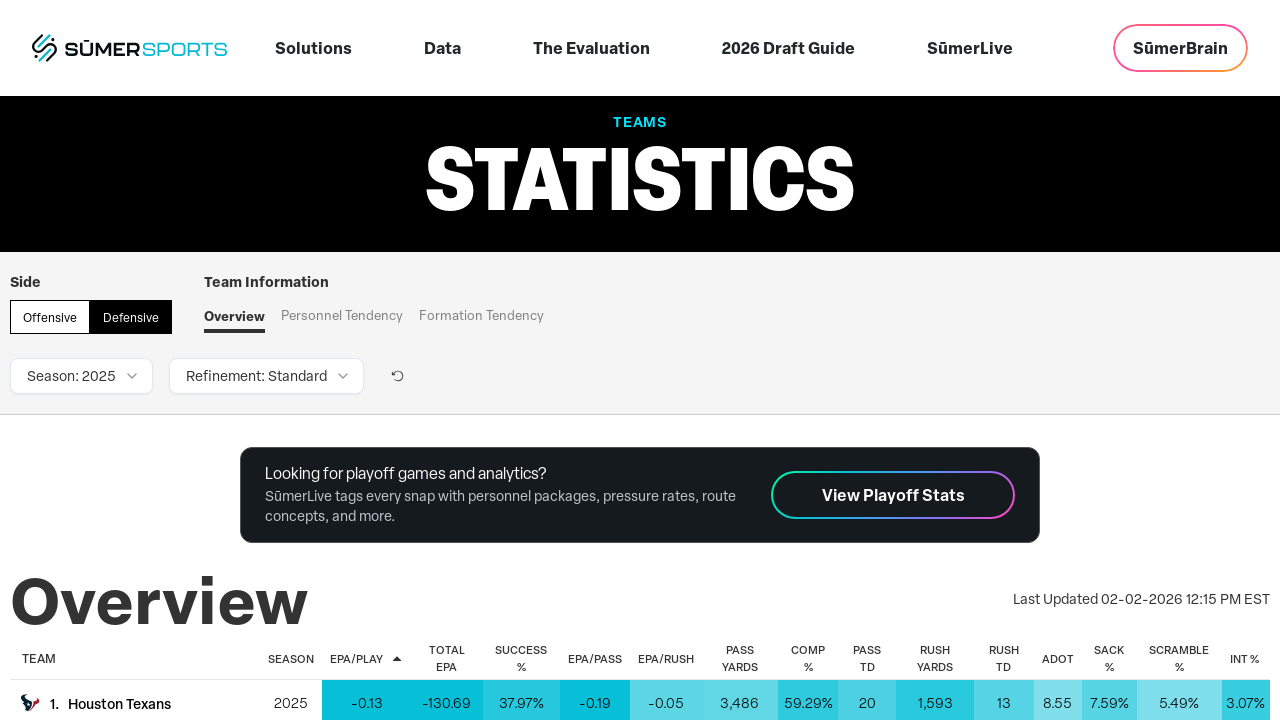